Tests that the todo counter displays the current number of todo items.

Starting URL: https://demo.playwright.dev/todomvc

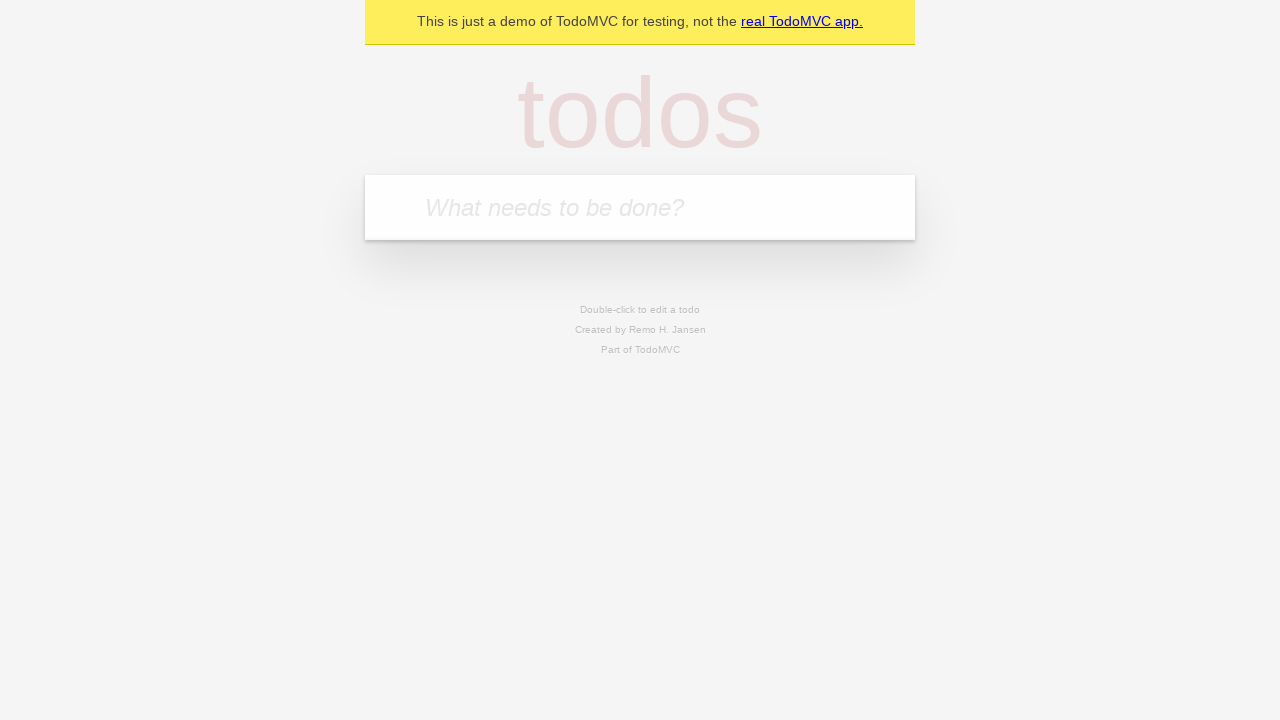

Filled todo input with 'buy some cheese' on internal:attr=[placeholder="What needs to be done?"i]
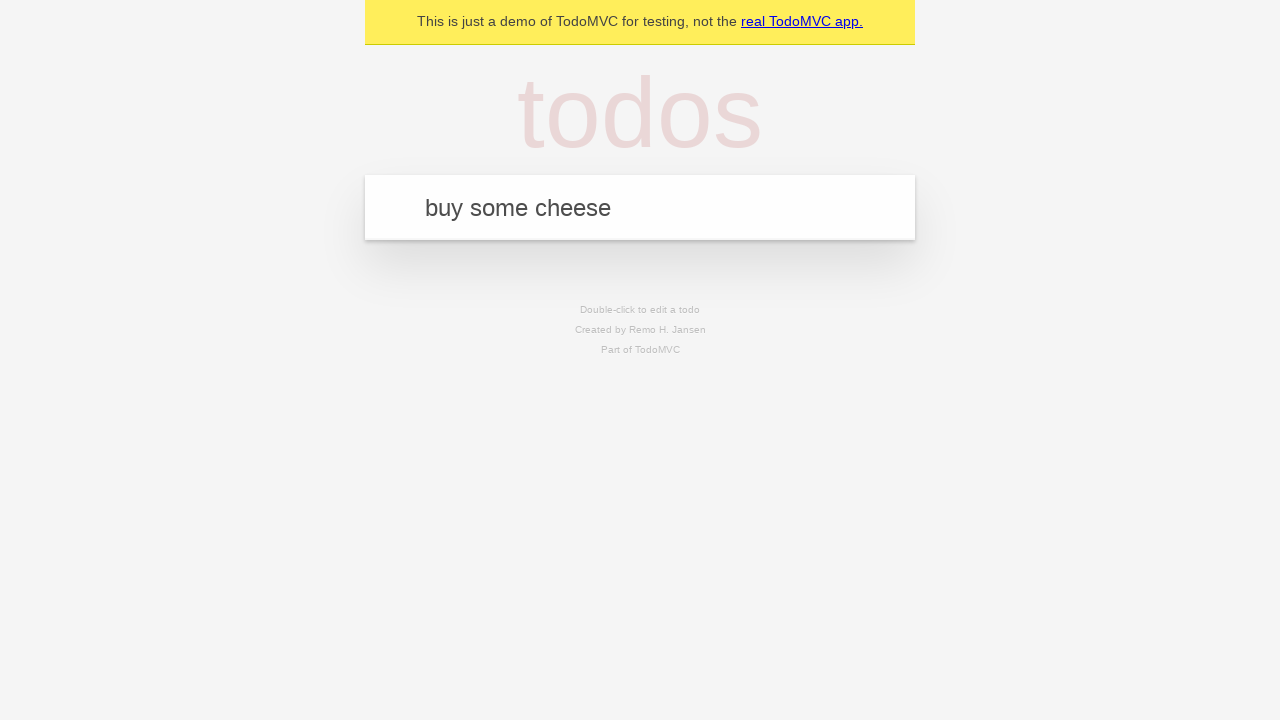

Pressed Enter to add first todo item on internal:attr=[placeholder="What needs to be done?"i]
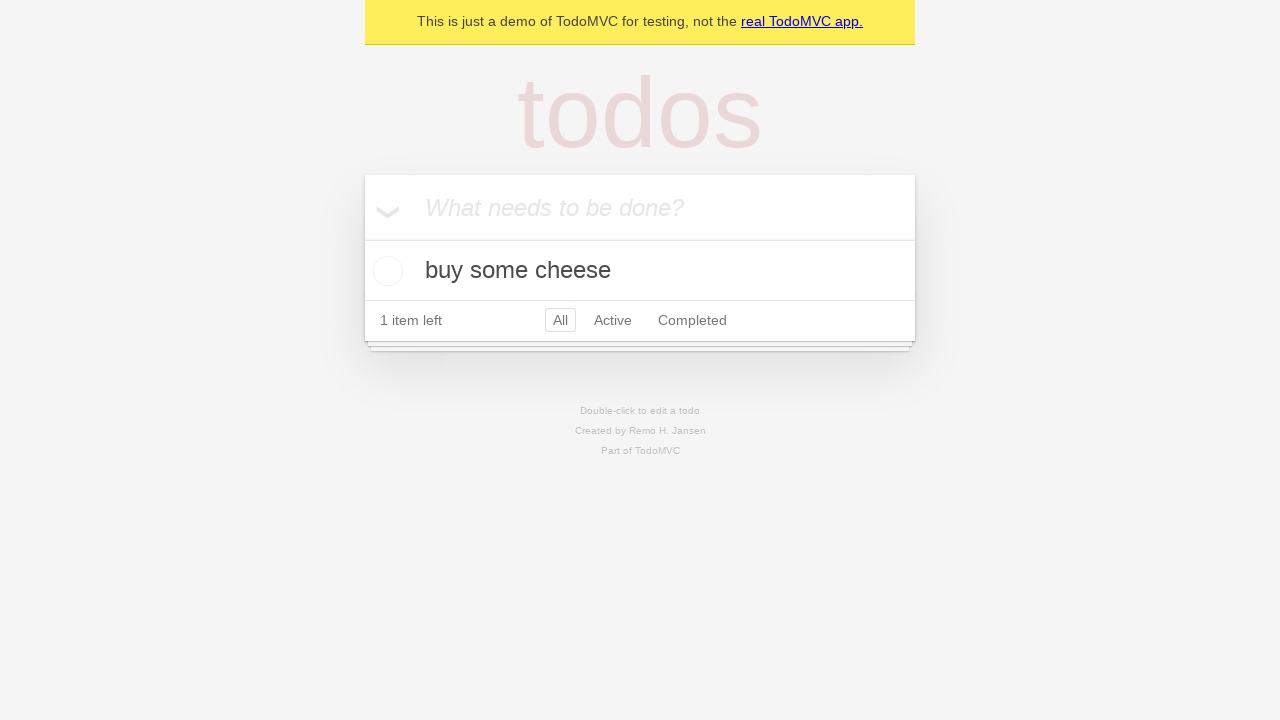

Todo counter element loaded after adding first item
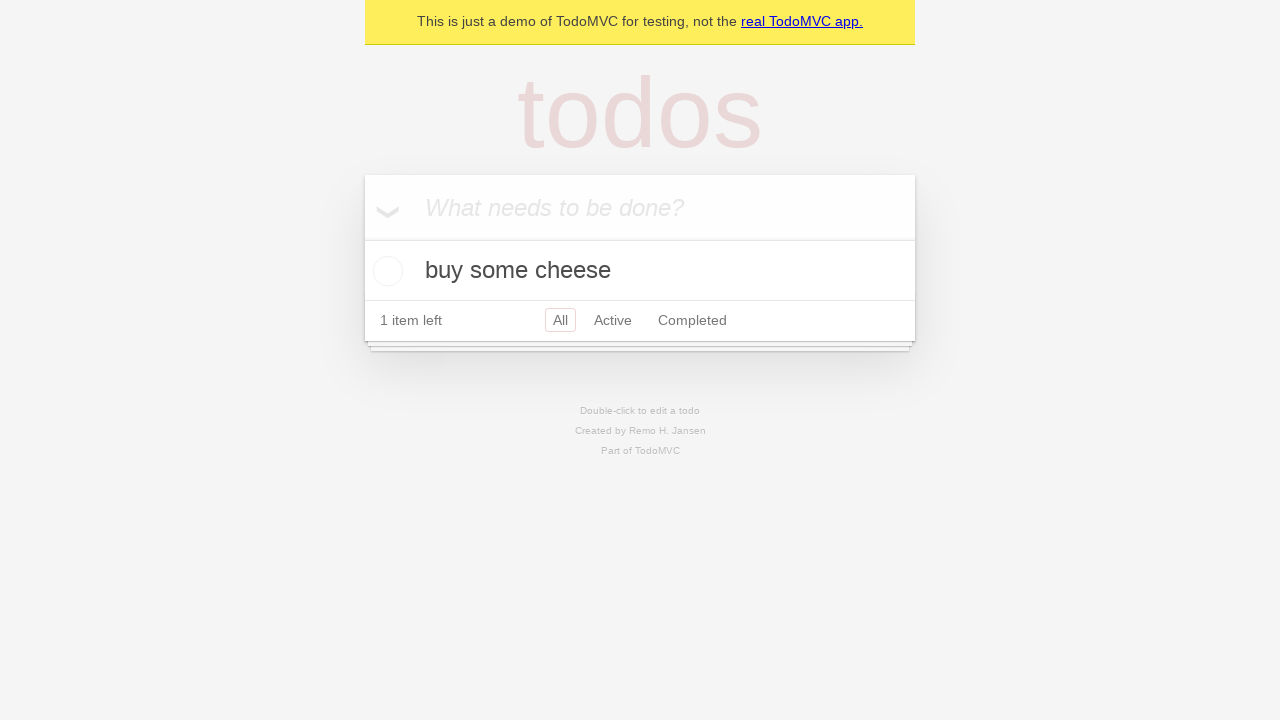

Filled todo input with 'feed the cat' on internal:attr=[placeholder="What needs to be done?"i]
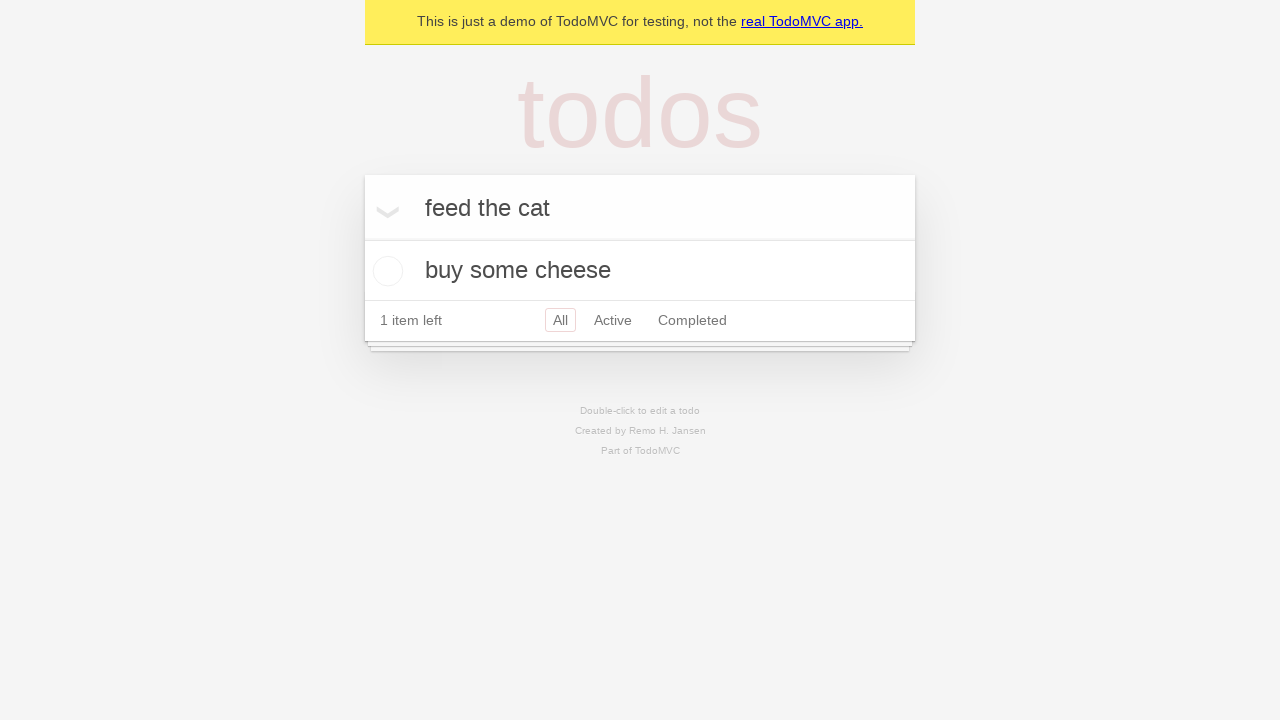

Pressed Enter to add second todo item on internal:attr=[placeholder="What needs to be done?"i]
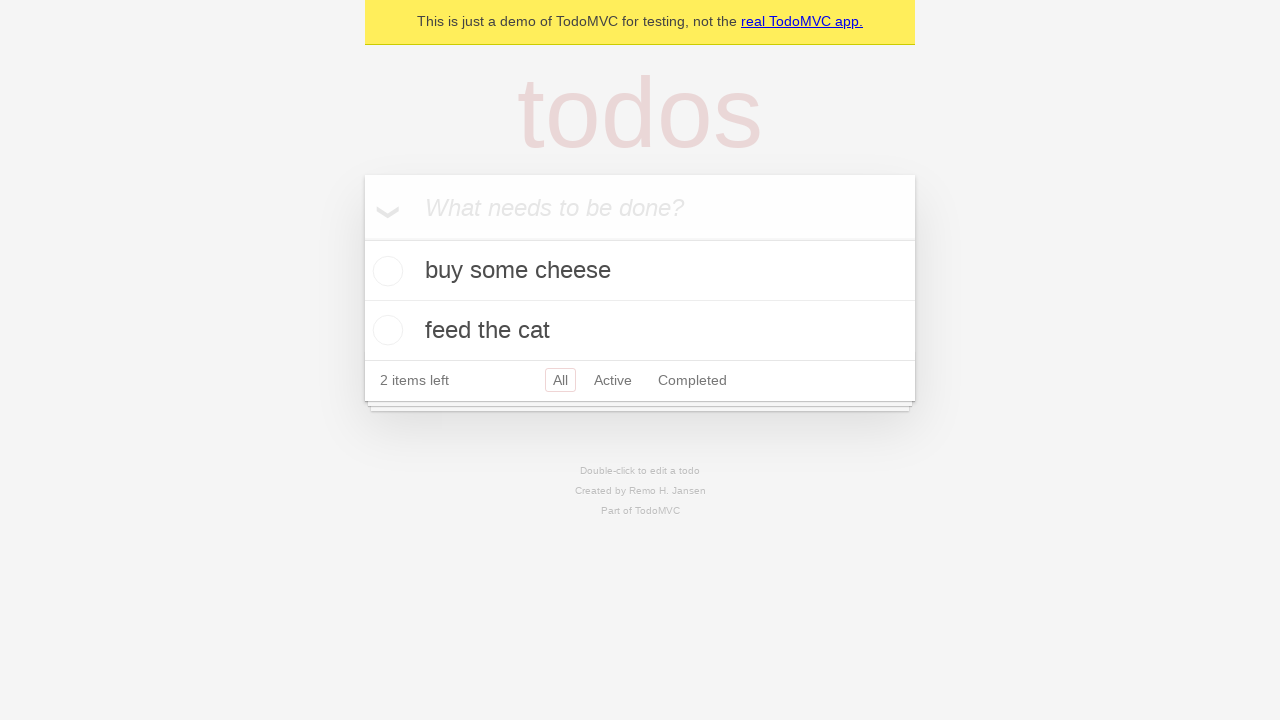

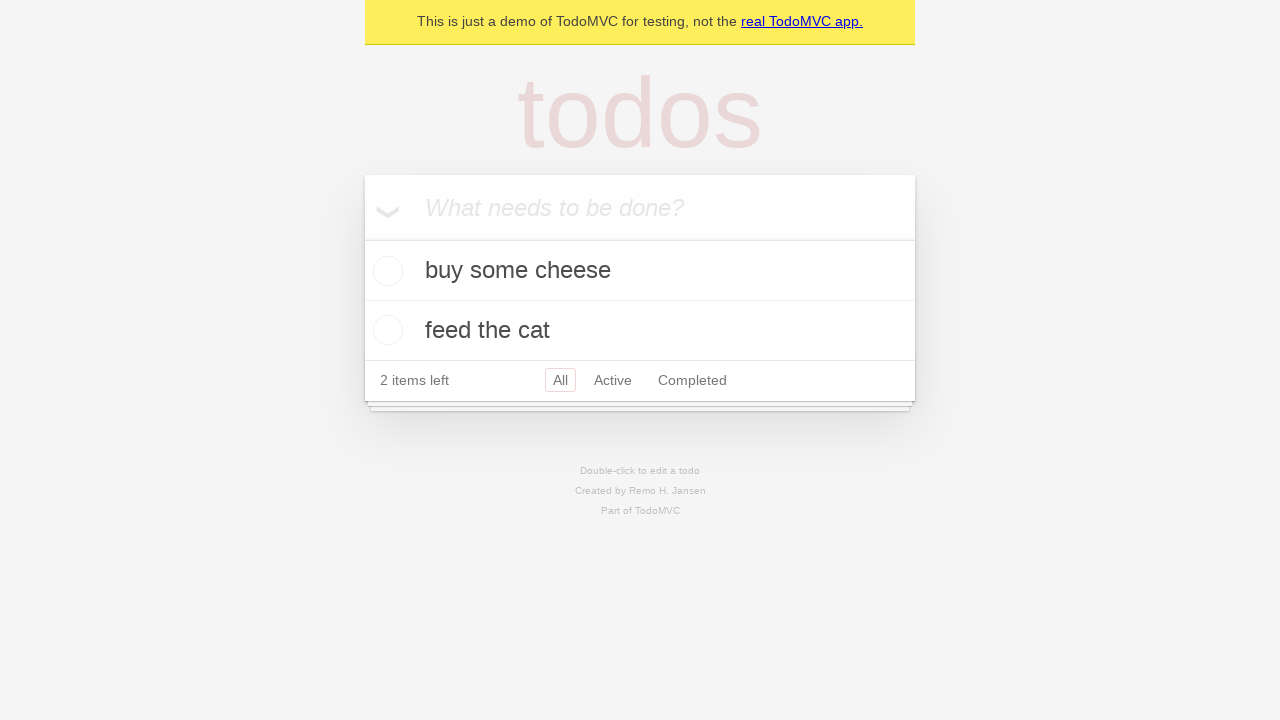